Navigates to W3Schools HTML tables tutorial page and verifies that table headers (th) and table data cells (td) are present on the page.

Starting URL: https://www.w3schools.com/html/html_tables.asp

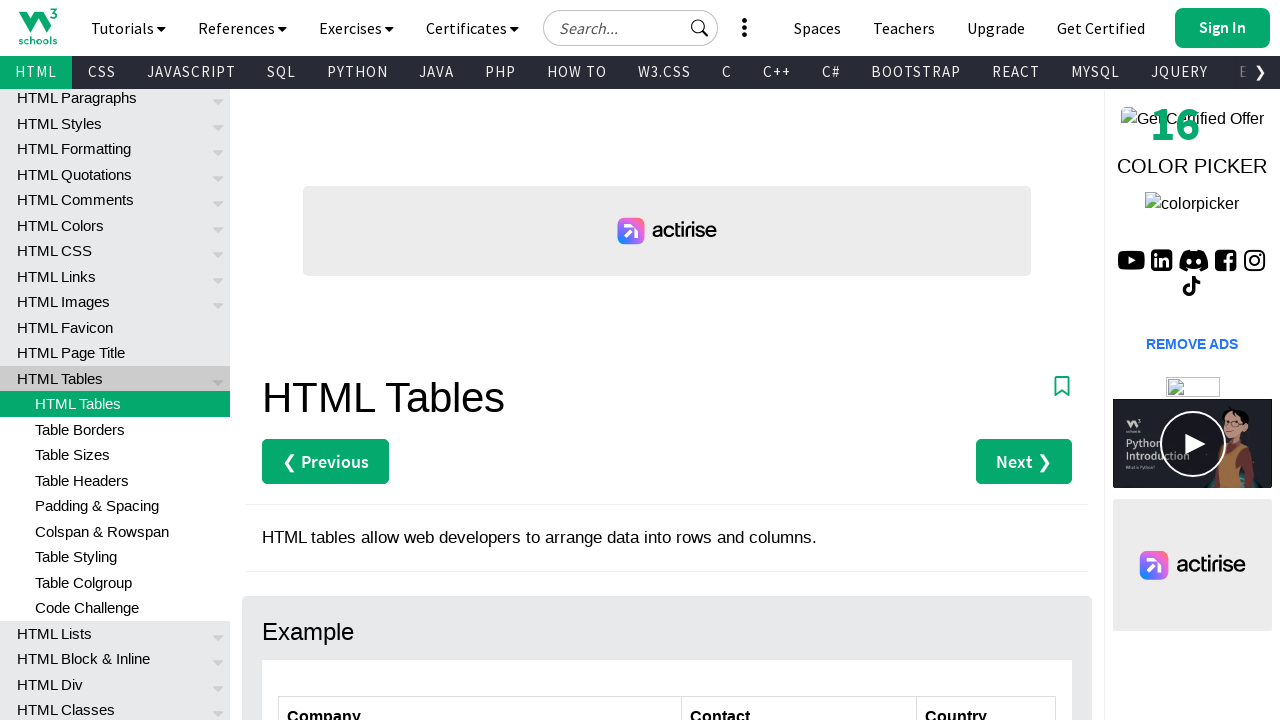

Navigated to W3Schools HTML tables tutorial page
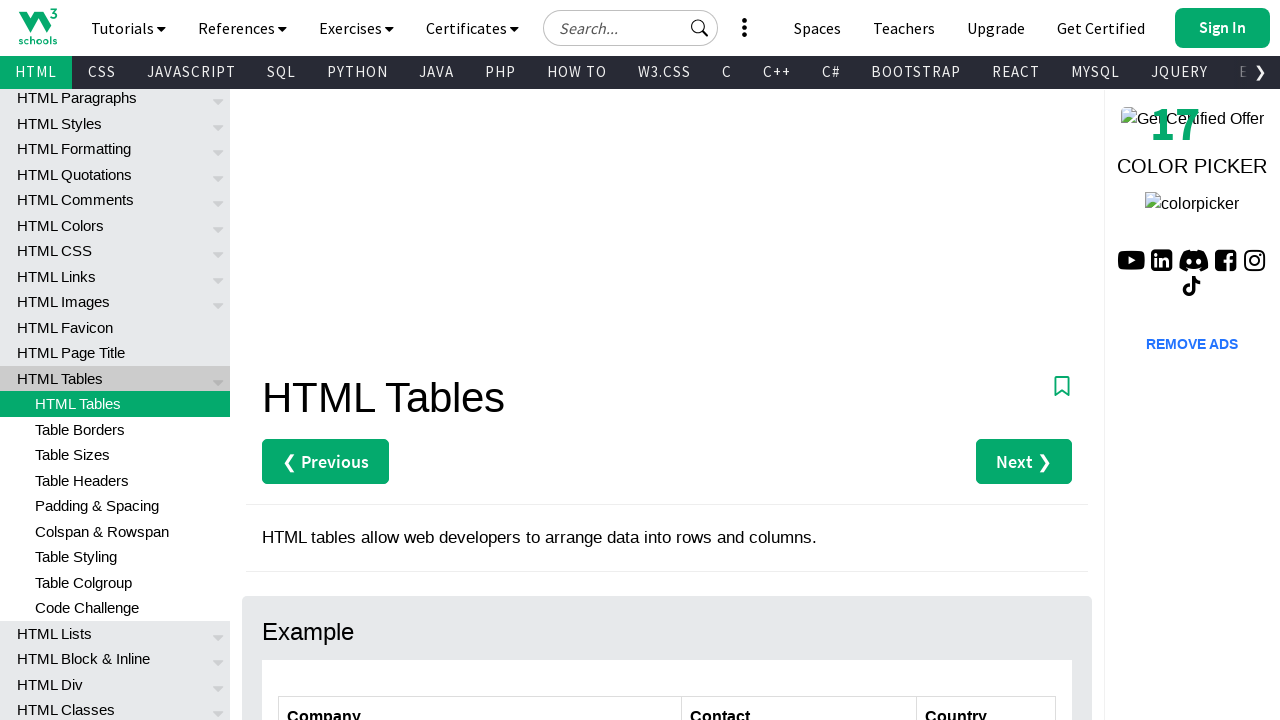

Waited for table headers (th) to be present
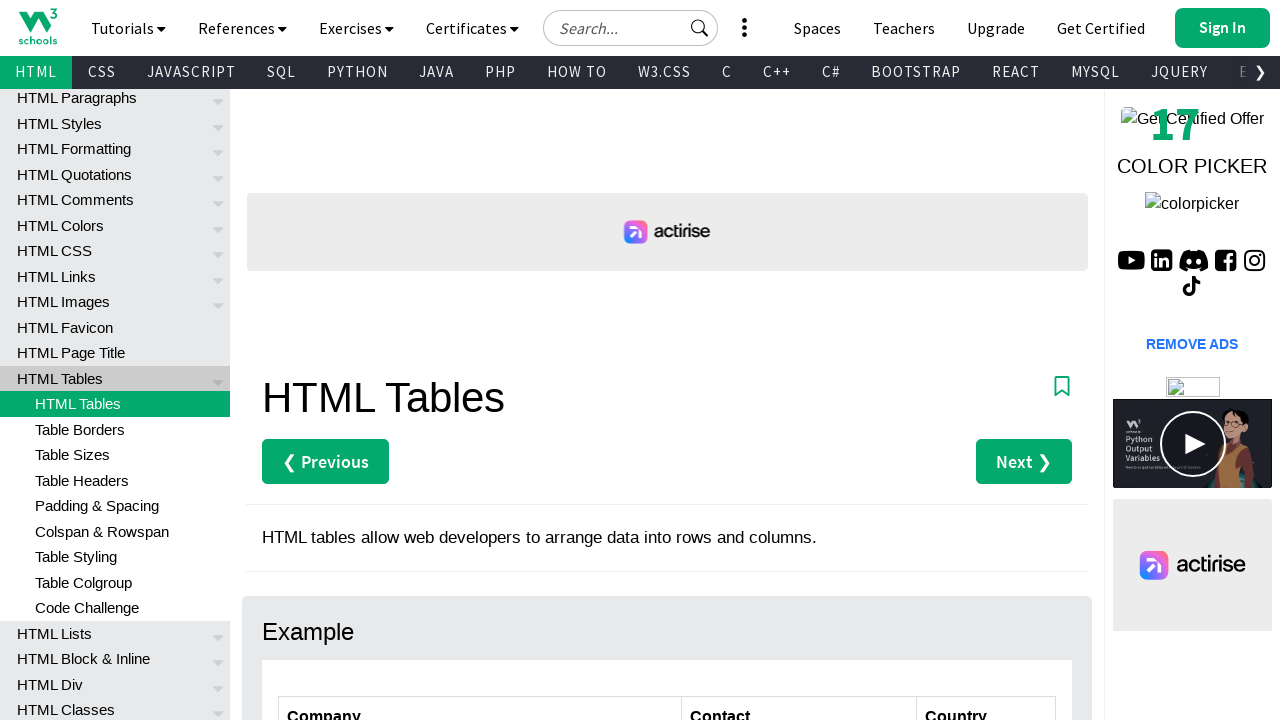

Located all table header elements
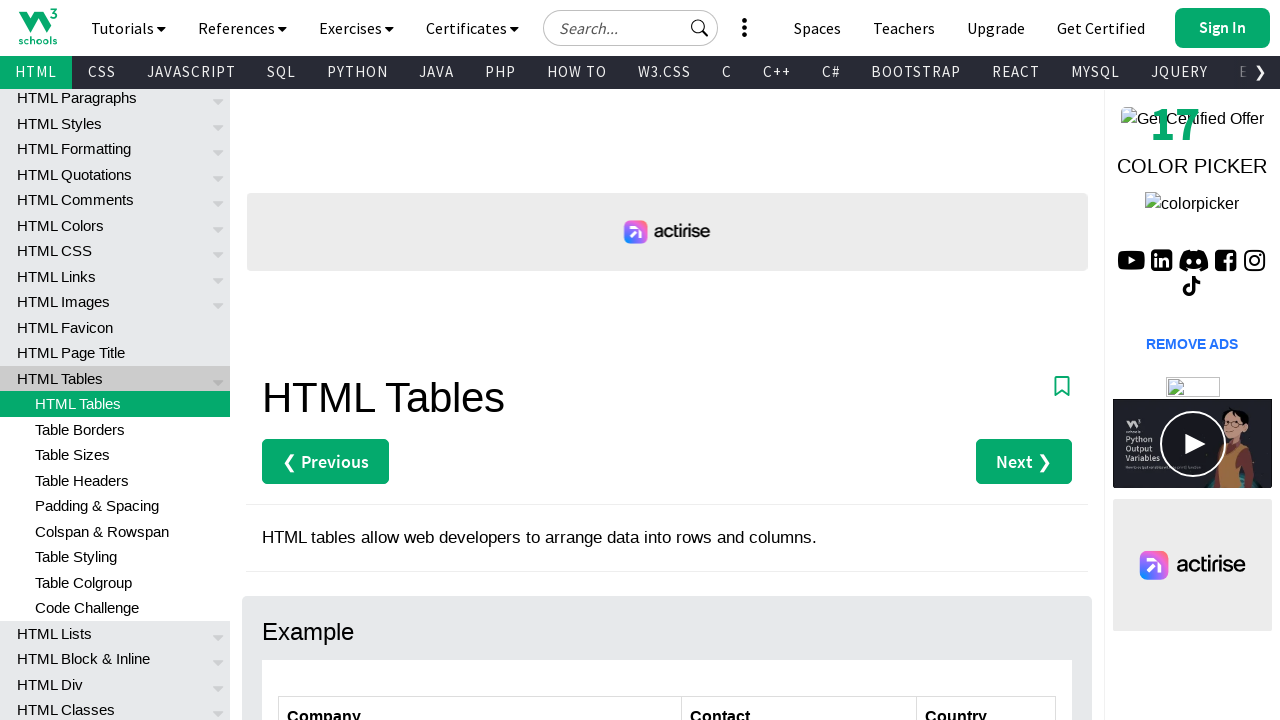

Verified that table headers are present on the page
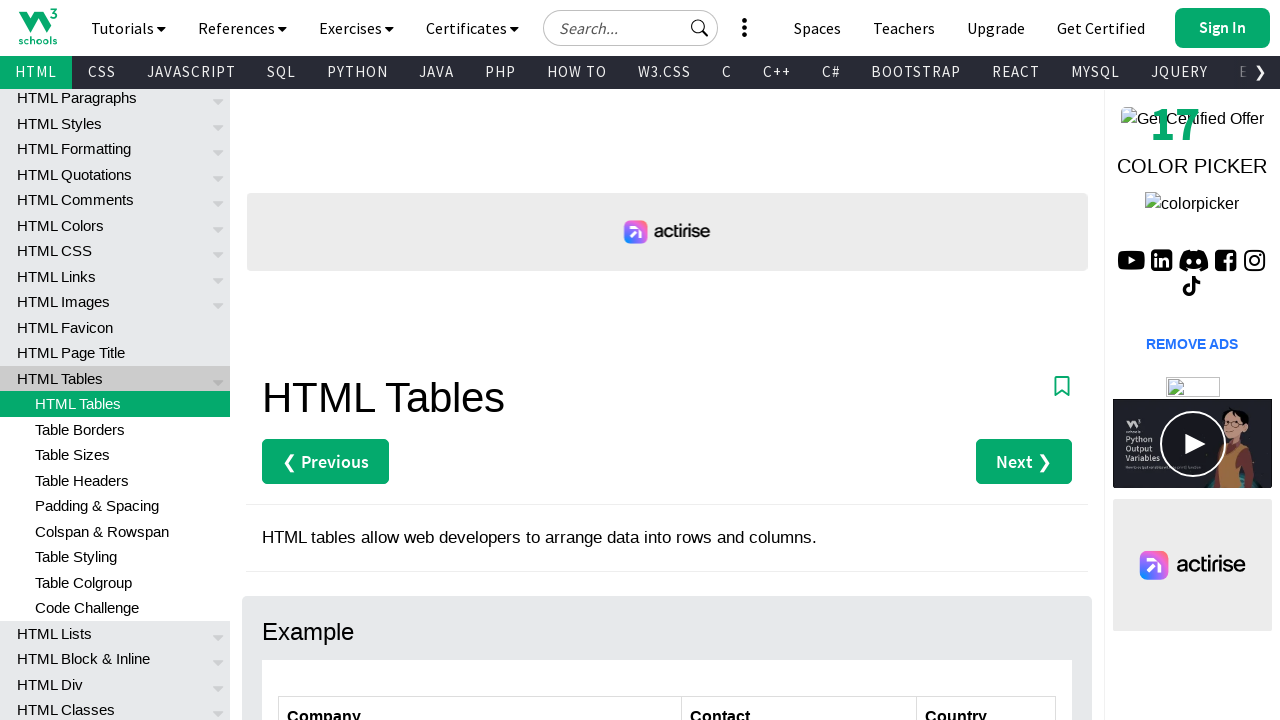

Waited for table data cells (td) to be present
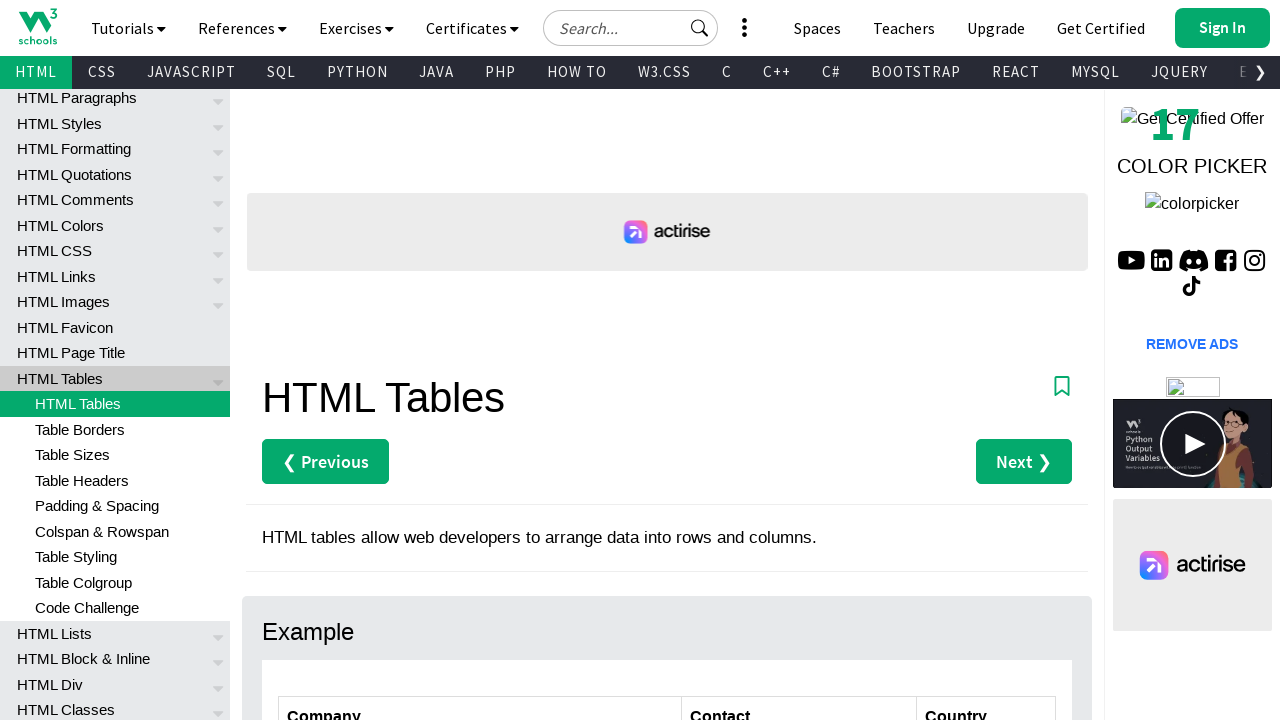

Located all table data cell elements
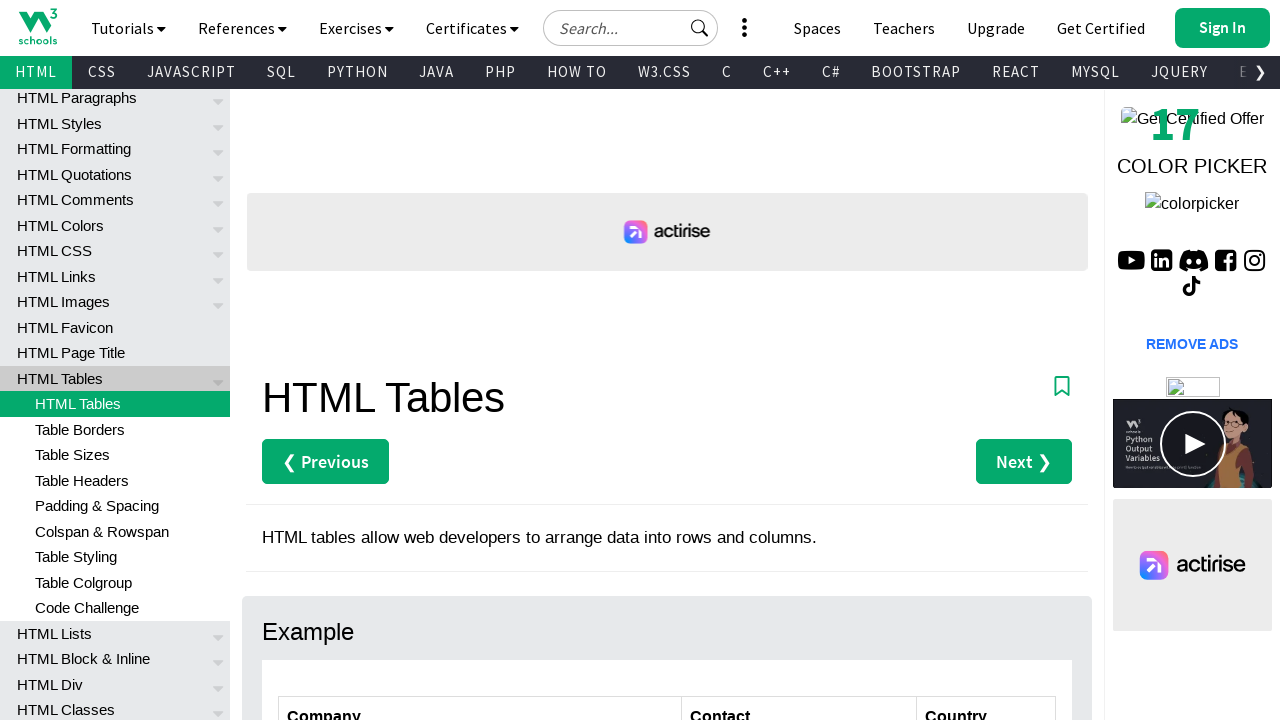

Verified that table data cells are present on the page
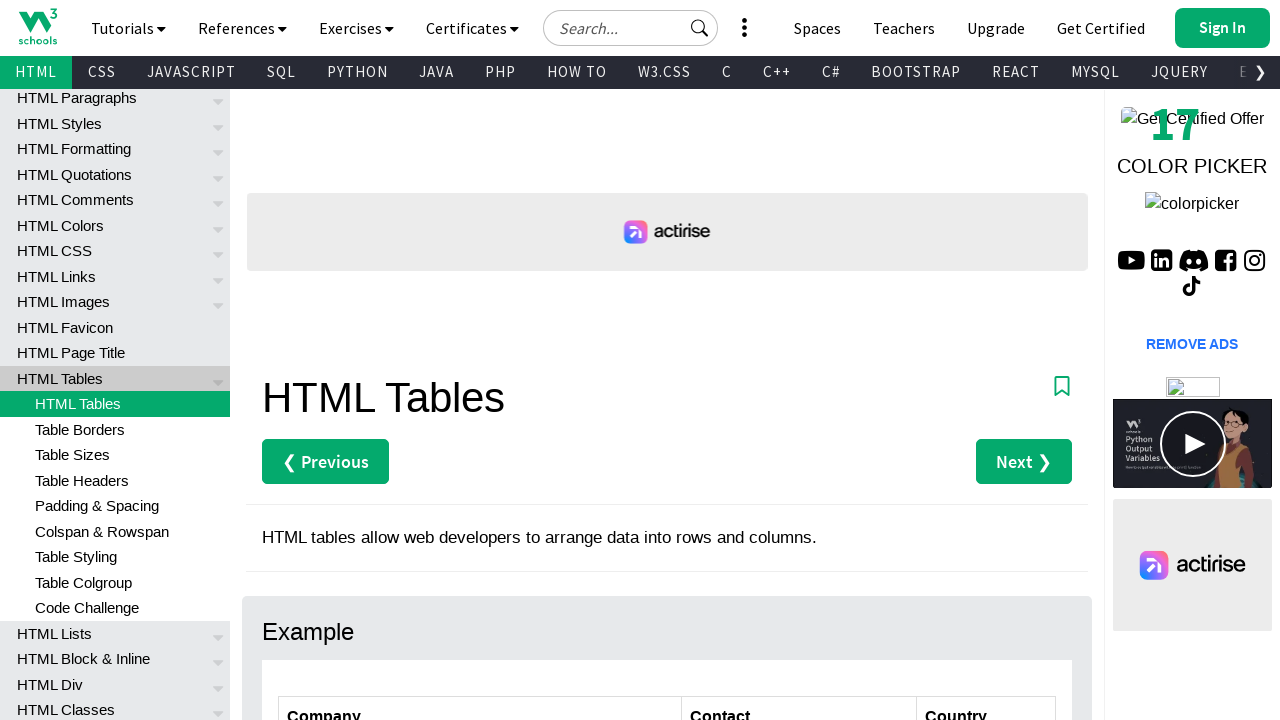

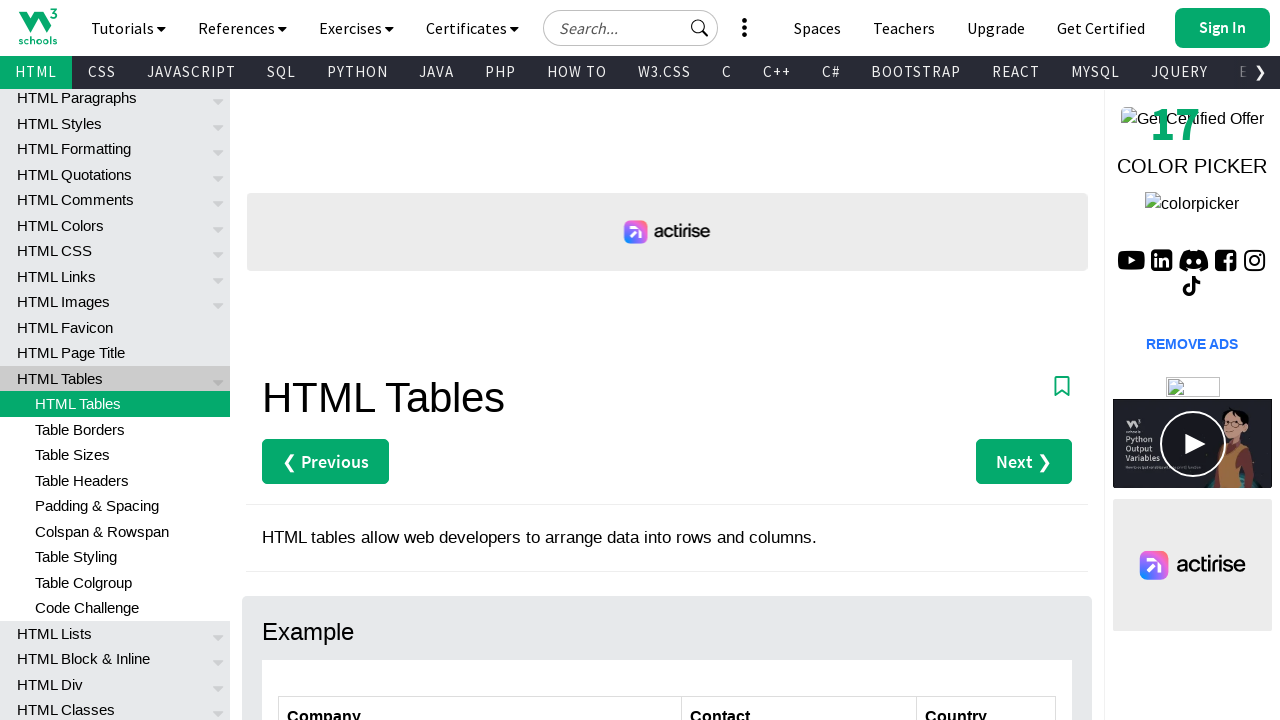